Tests the shopping cart functionality on a Katalon demo e-commerce site by adding four products to the cart, viewing the cart, verifying the item count, removing one product, and confirming the updated count.

Starting URL: https://cms.demo.katalon.com

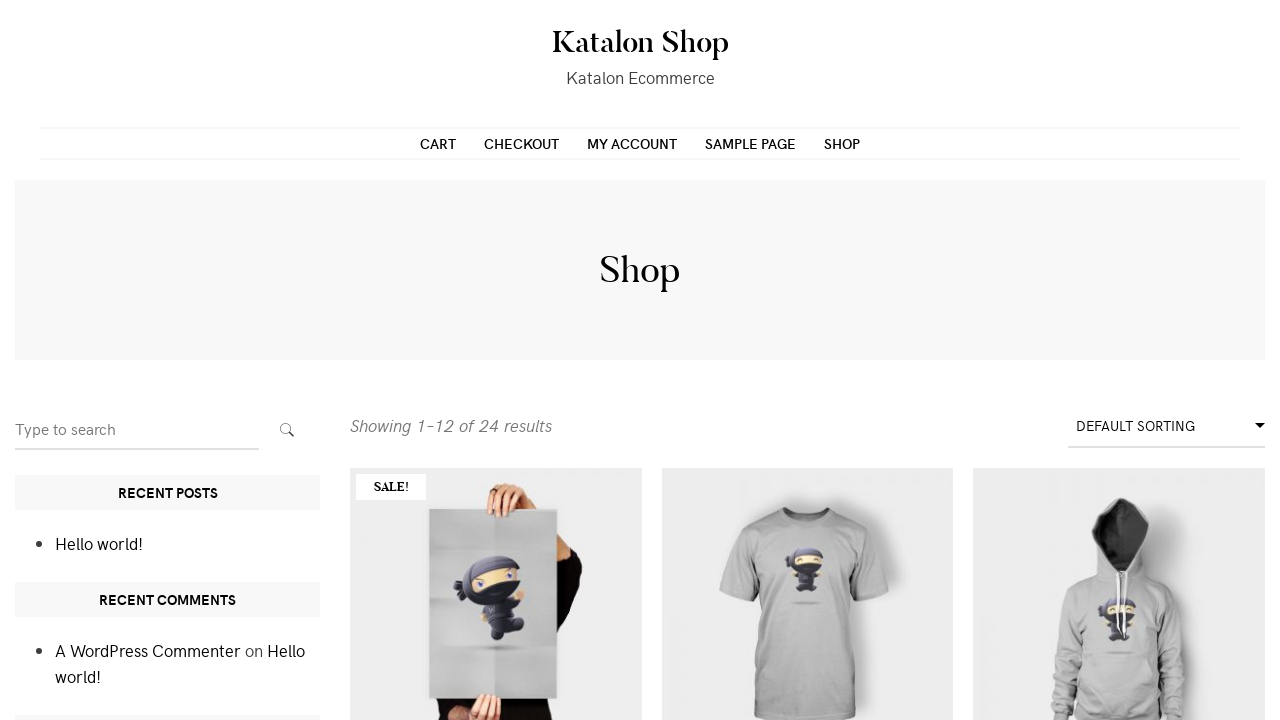

Located all product items on the page
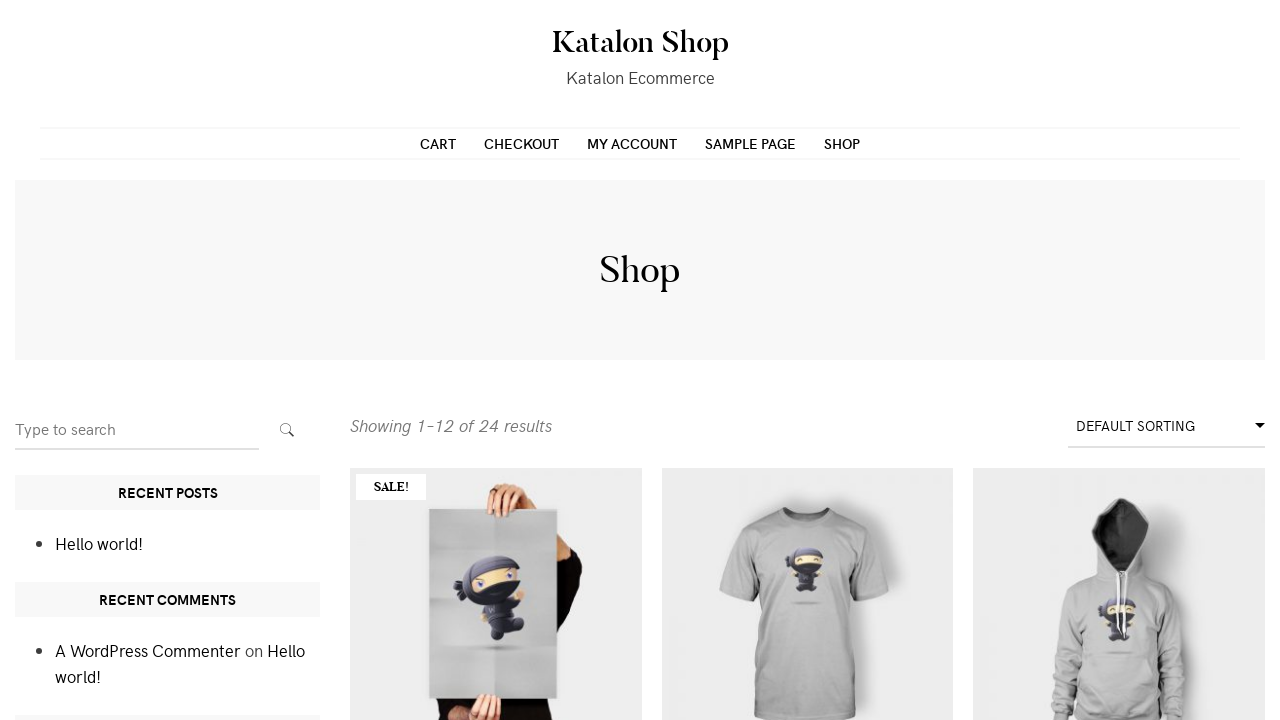

Clicked 'Add to Cart' button for product 1 at (496, 700) on .ellie-thumb-wrapper >> nth=0 >> .ajax_add_to_cart
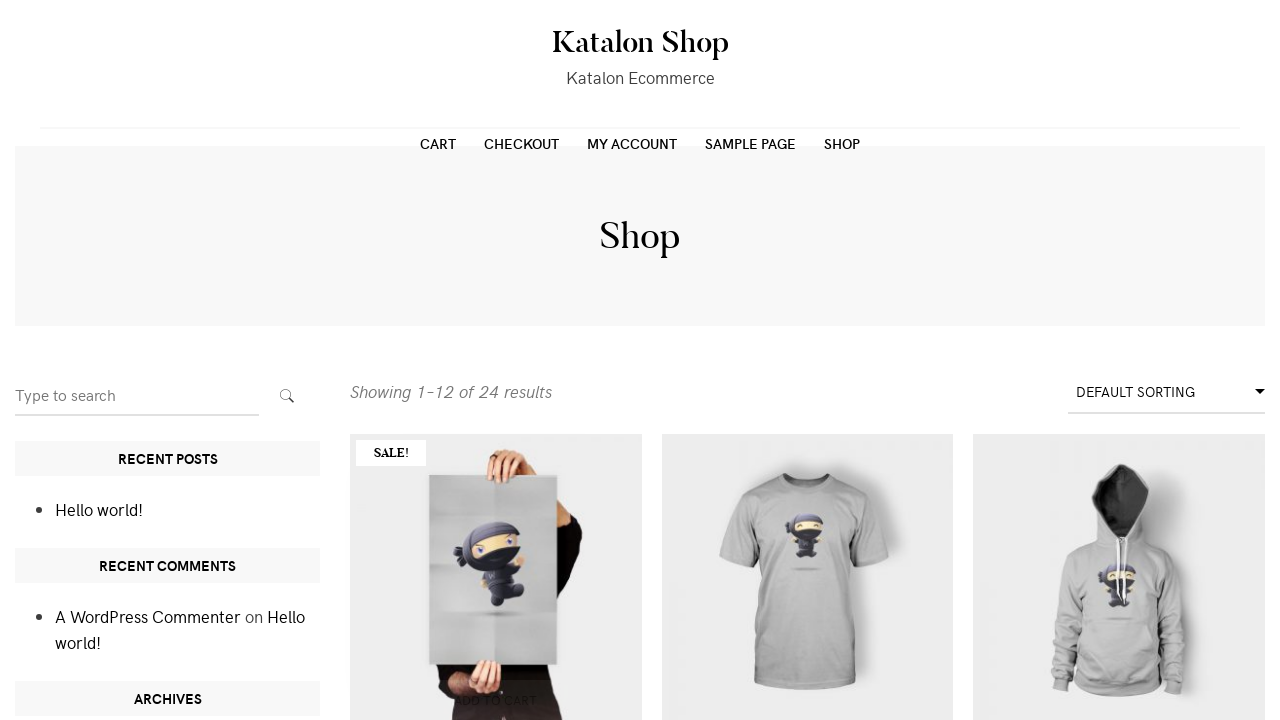

Waited for AJAX to complete after adding product 1 to cart
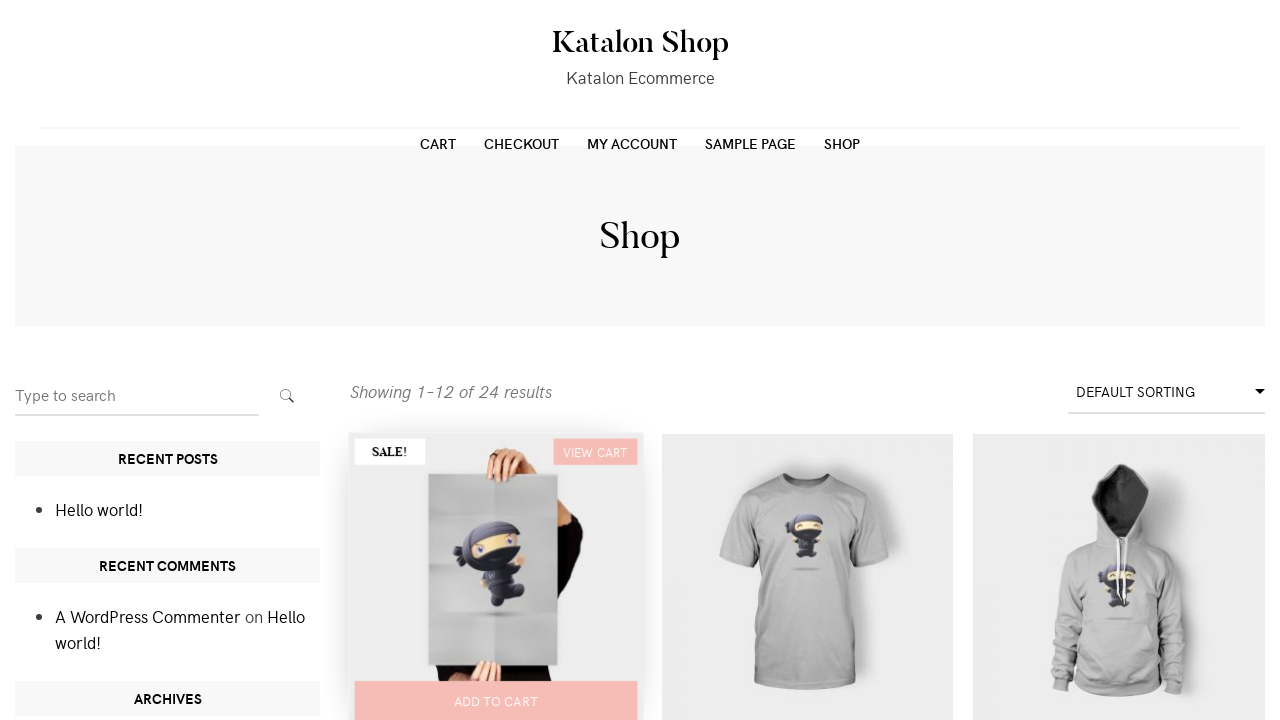

Clicked 'Add to Cart' button for product 2 at (807, 700) on .ellie-thumb-wrapper >> nth=1 >> .ajax_add_to_cart
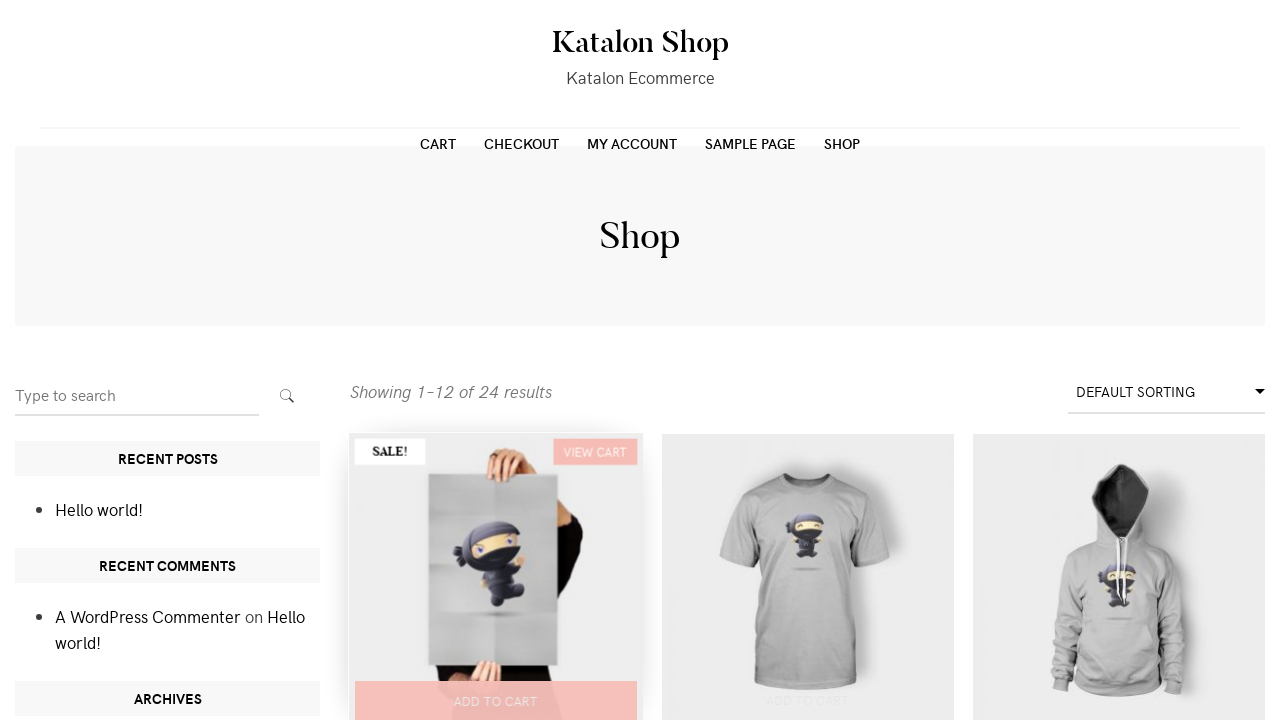

Waited for AJAX to complete after adding product 2 to cart
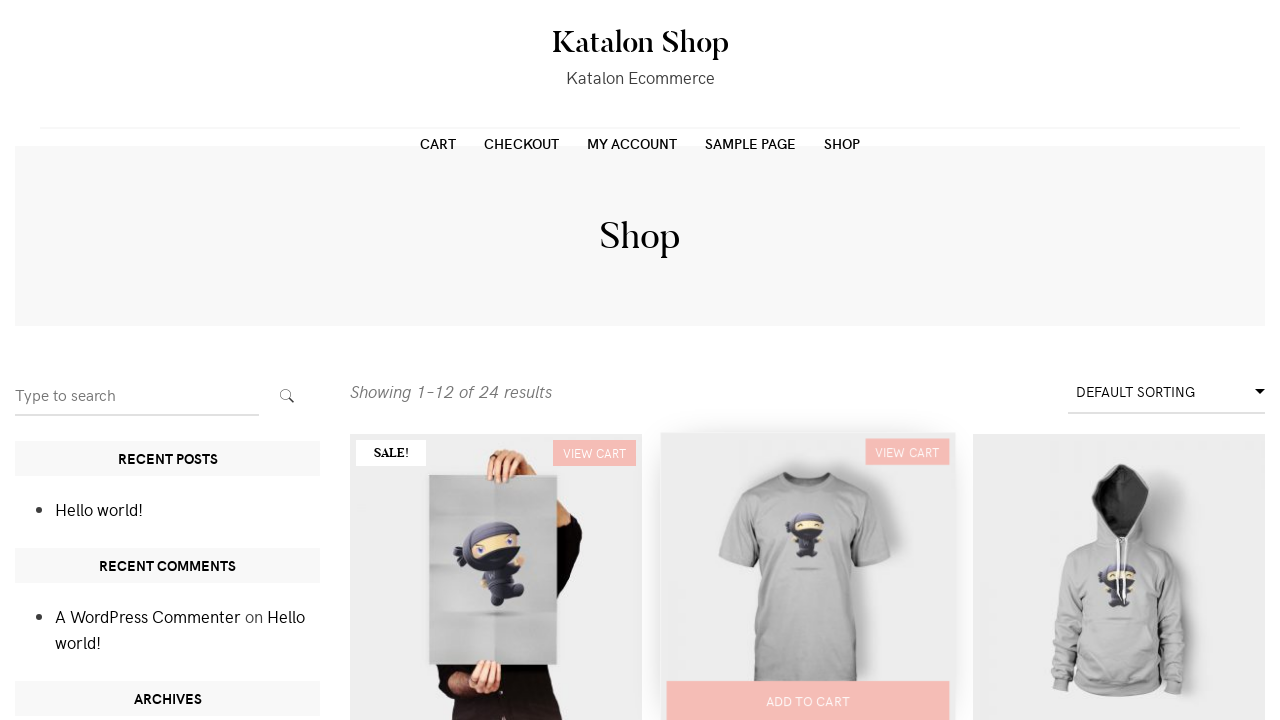

Clicked 'Add to Cart' button for product 3 at (1119, 700) on .ellie-thumb-wrapper >> nth=2 >> .ajax_add_to_cart
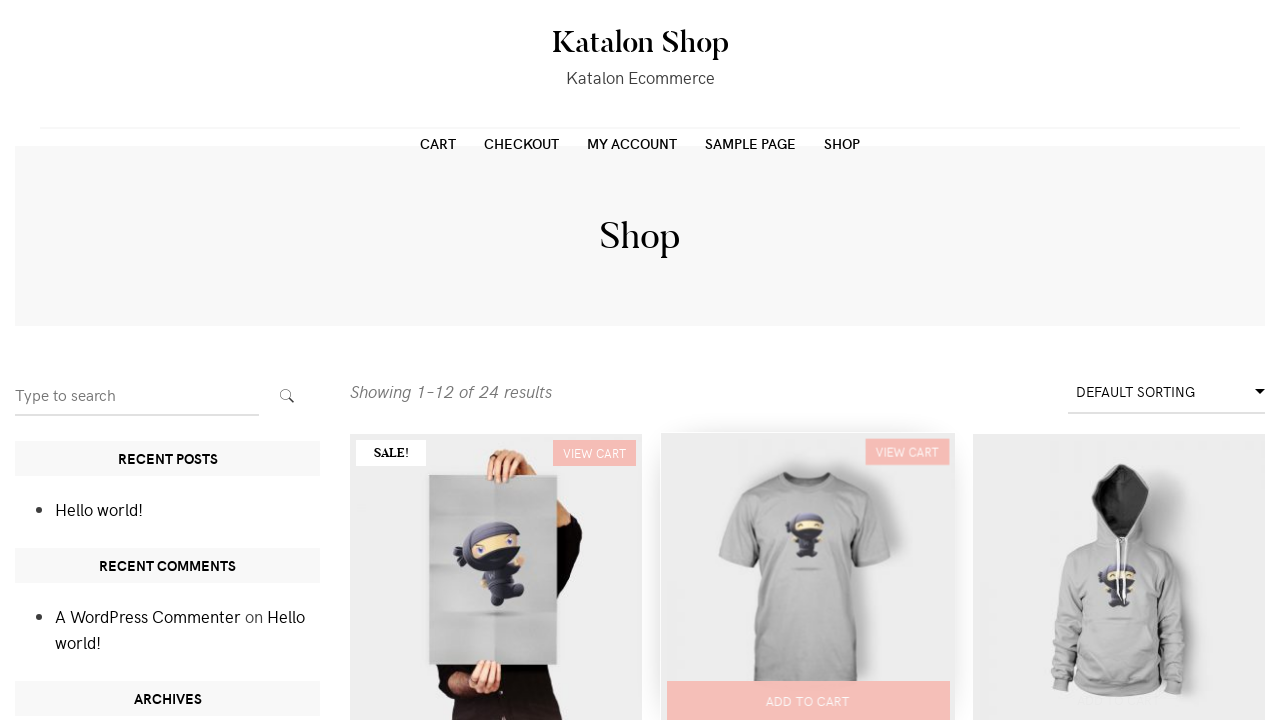

Waited for AJAX to complete after adding product 3 to cart
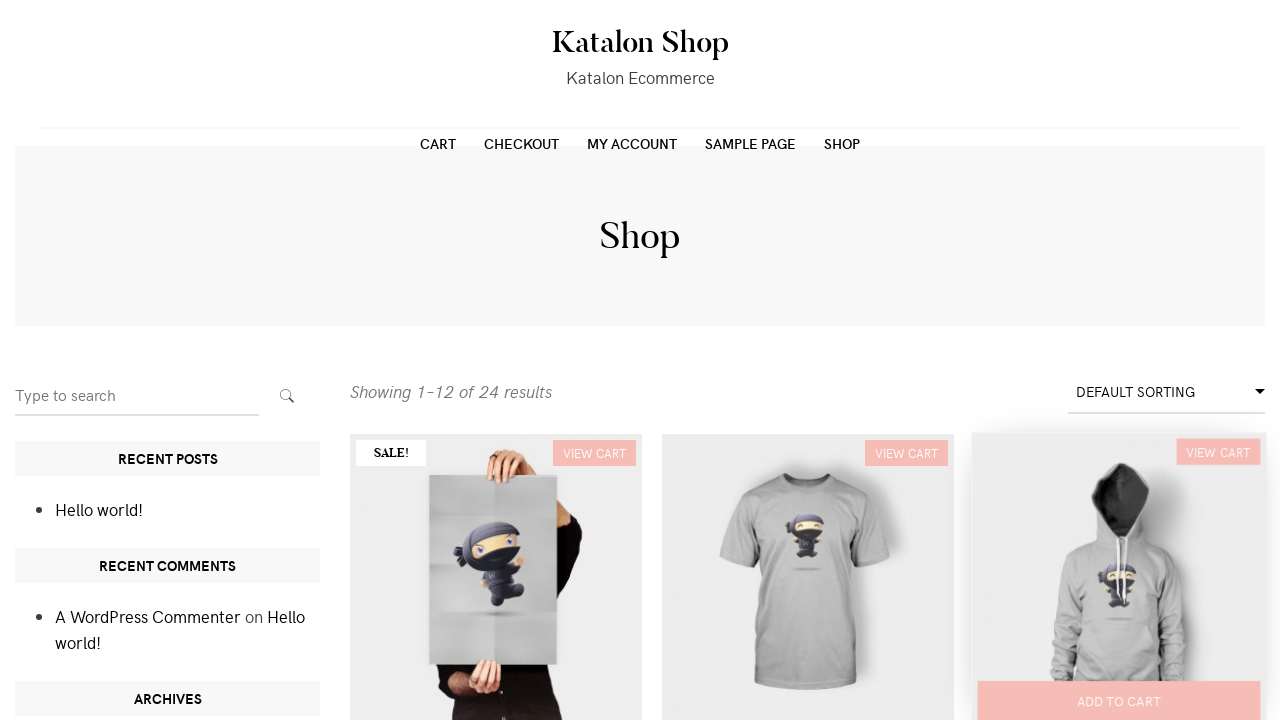

Clicked 'Add to Cart' button for product 4 at (496, 361) on .ellie-thumb-wrapper >> nth=3 >> .ajax_add_to_cart
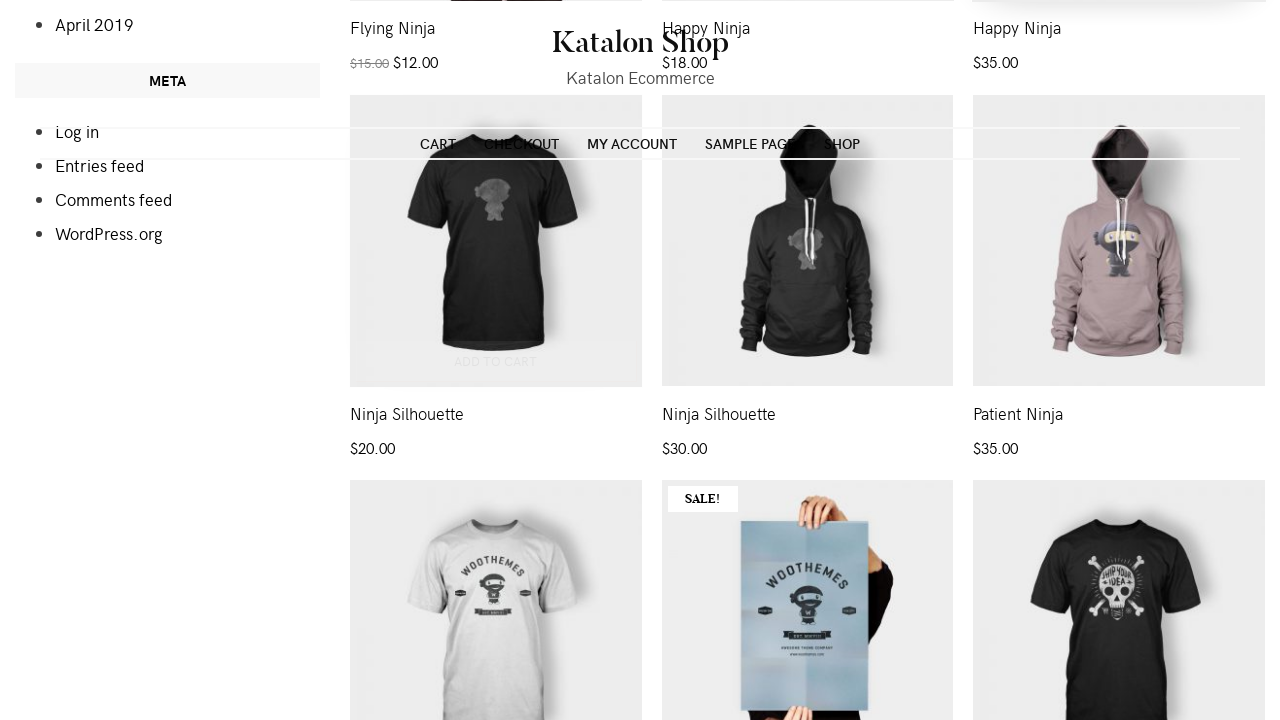

Waited for AJAX to complete after adding product 4 to cart
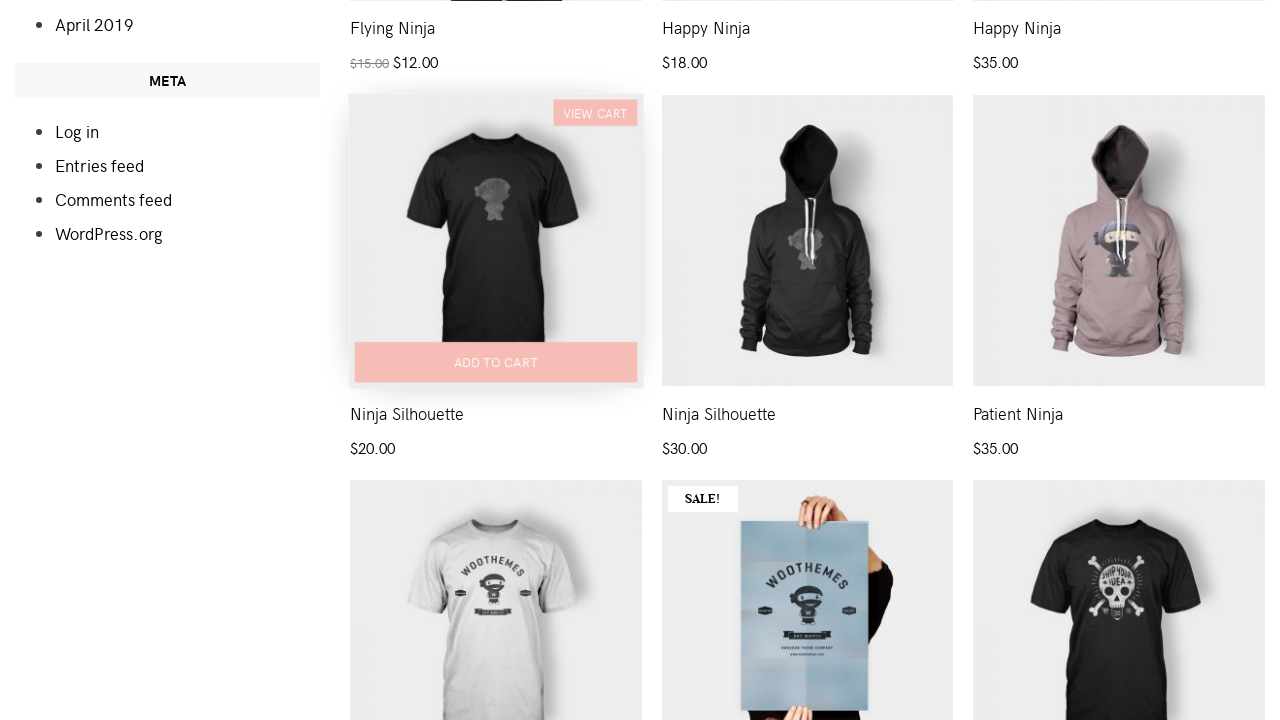

Cart menu link is visible
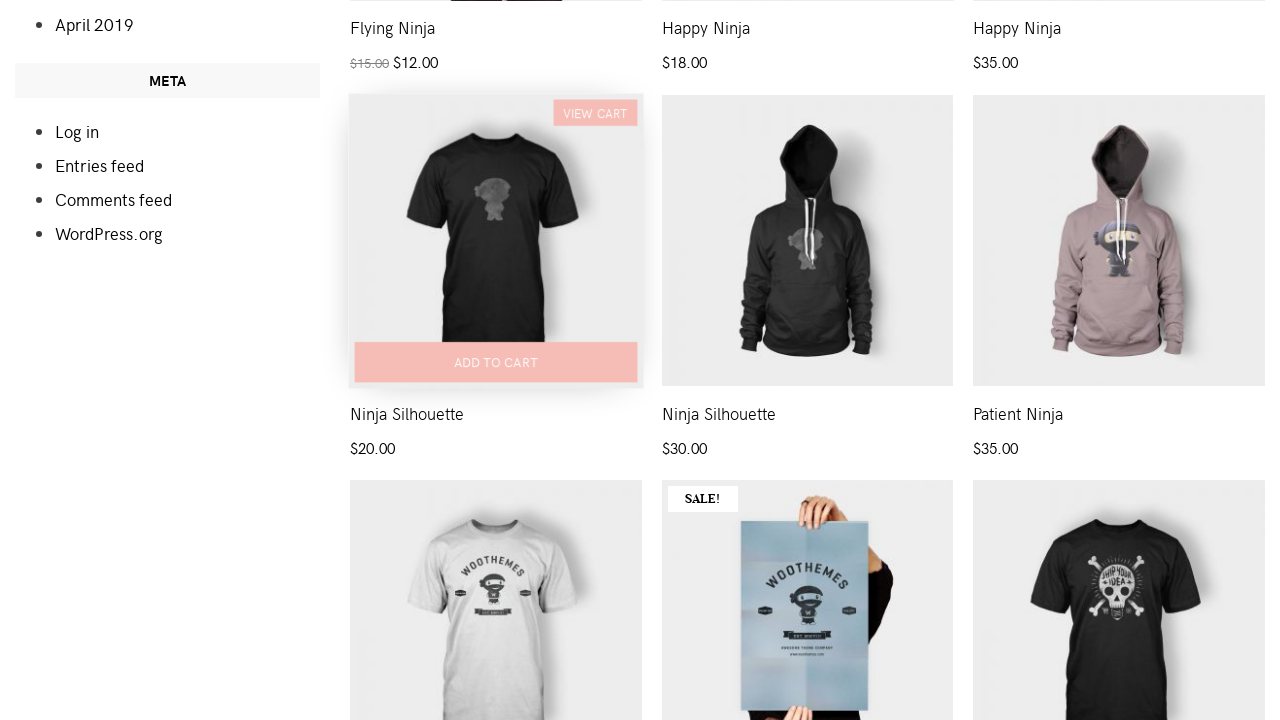

Clicked cart link in navigation menu at (438, 143) on #primary-menu ul li a >> nth=0
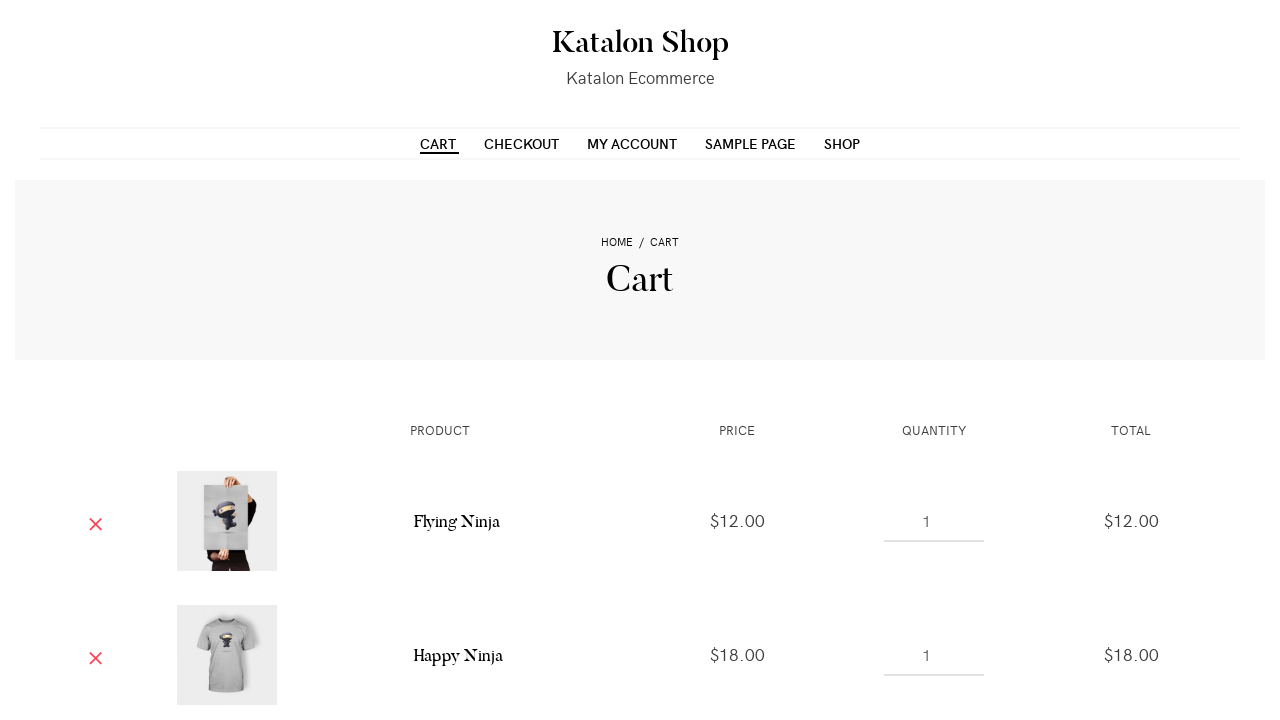

Cart page loaded successfully
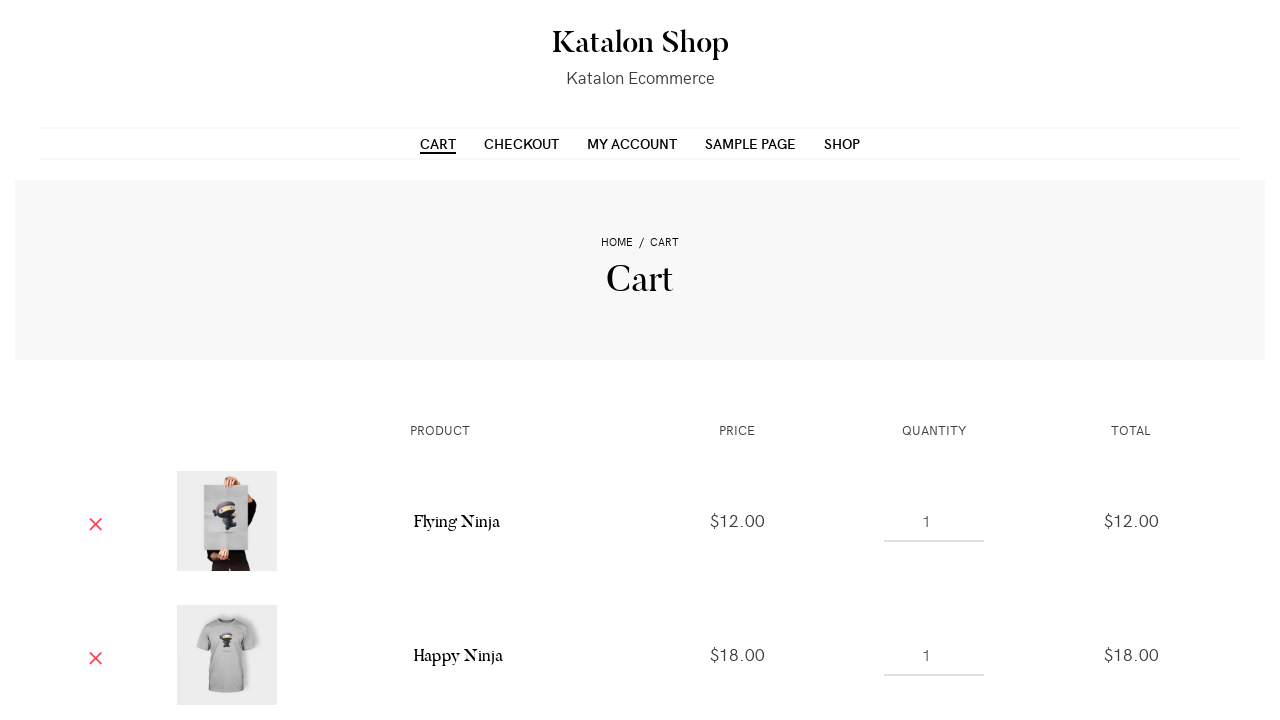

Cart items table is visible with rows
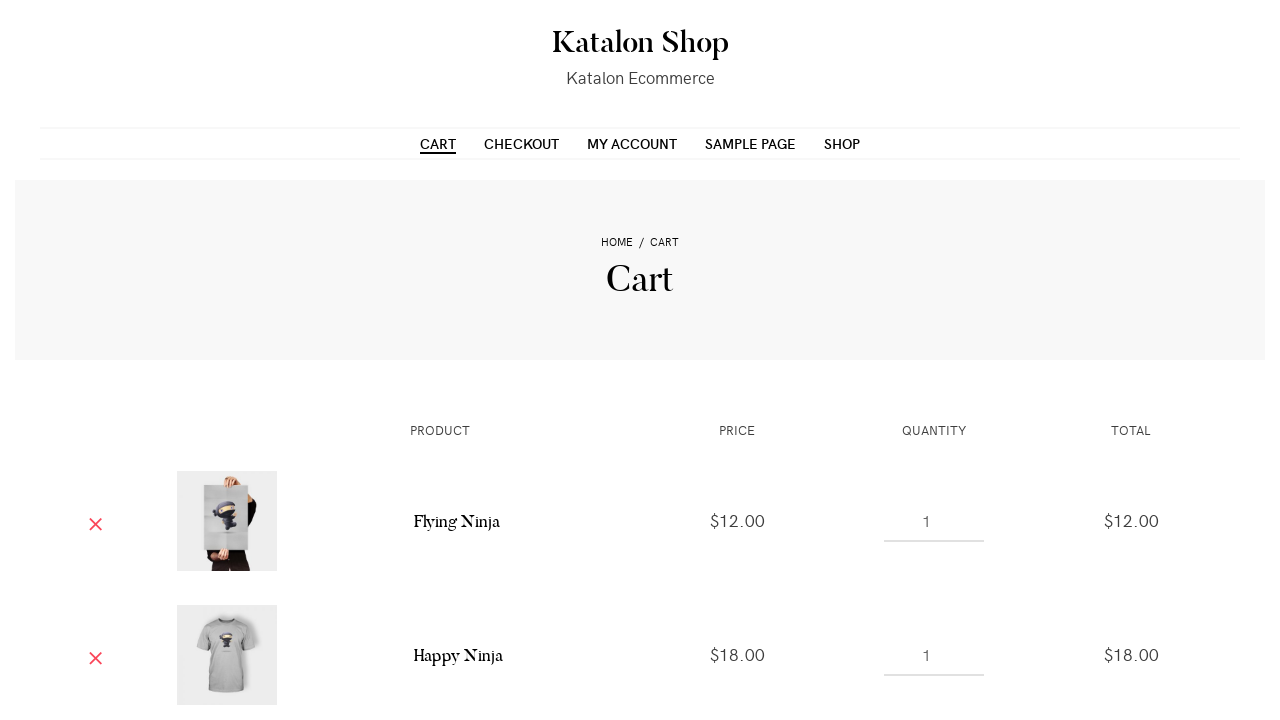

Verified cart contains 5 items
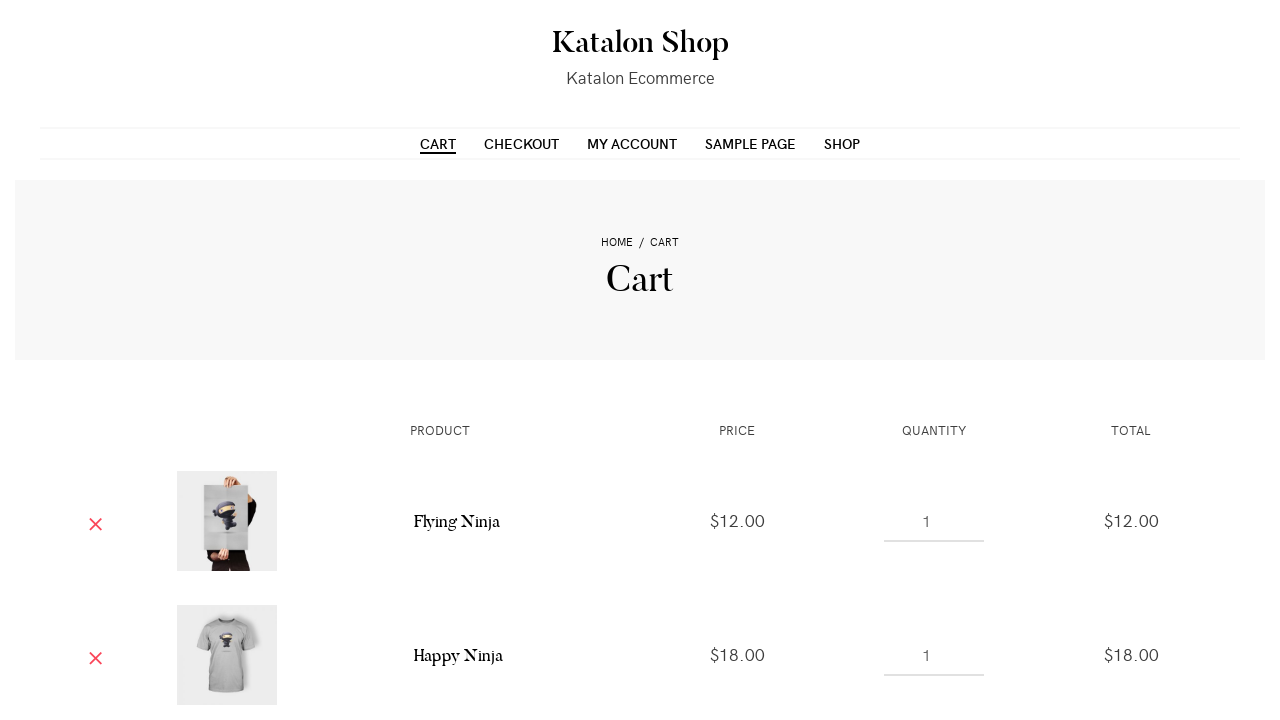

Located first product row in cart
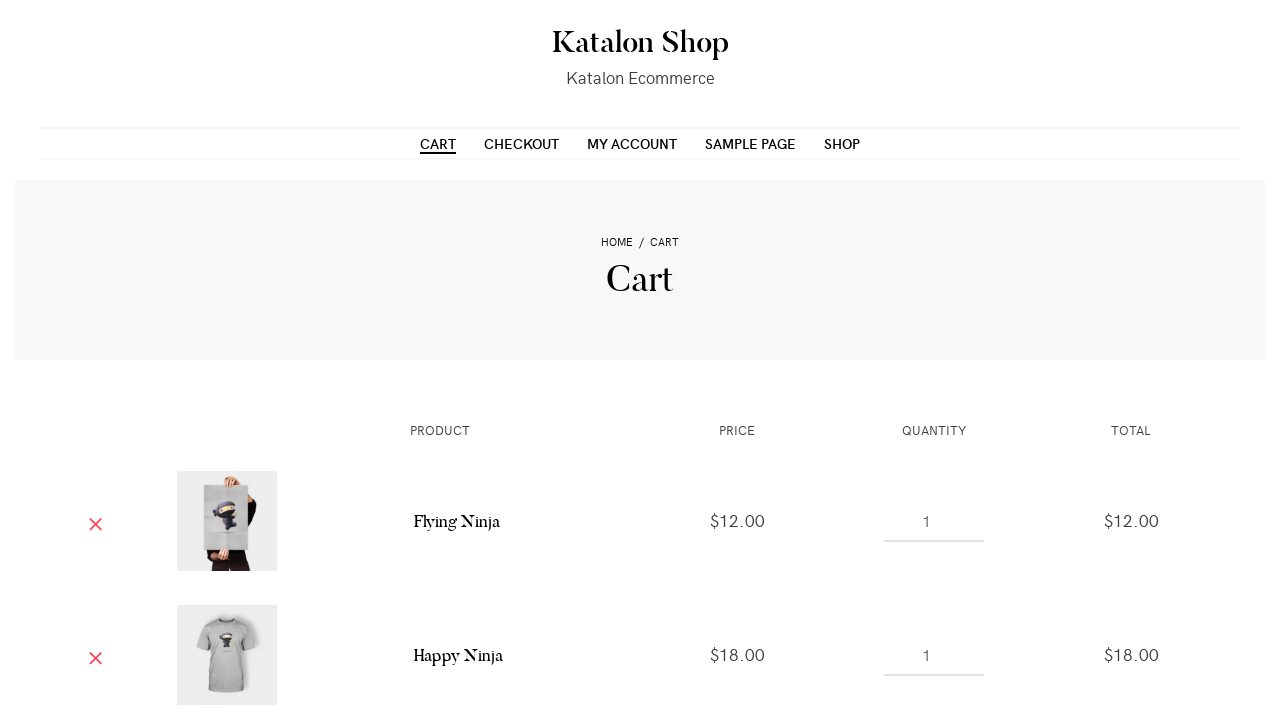

Clicked remove button for first product in cart at (96, 521) on .woocommerce-cart-form table tbody tr >> nth=0 >> td.product-remove a
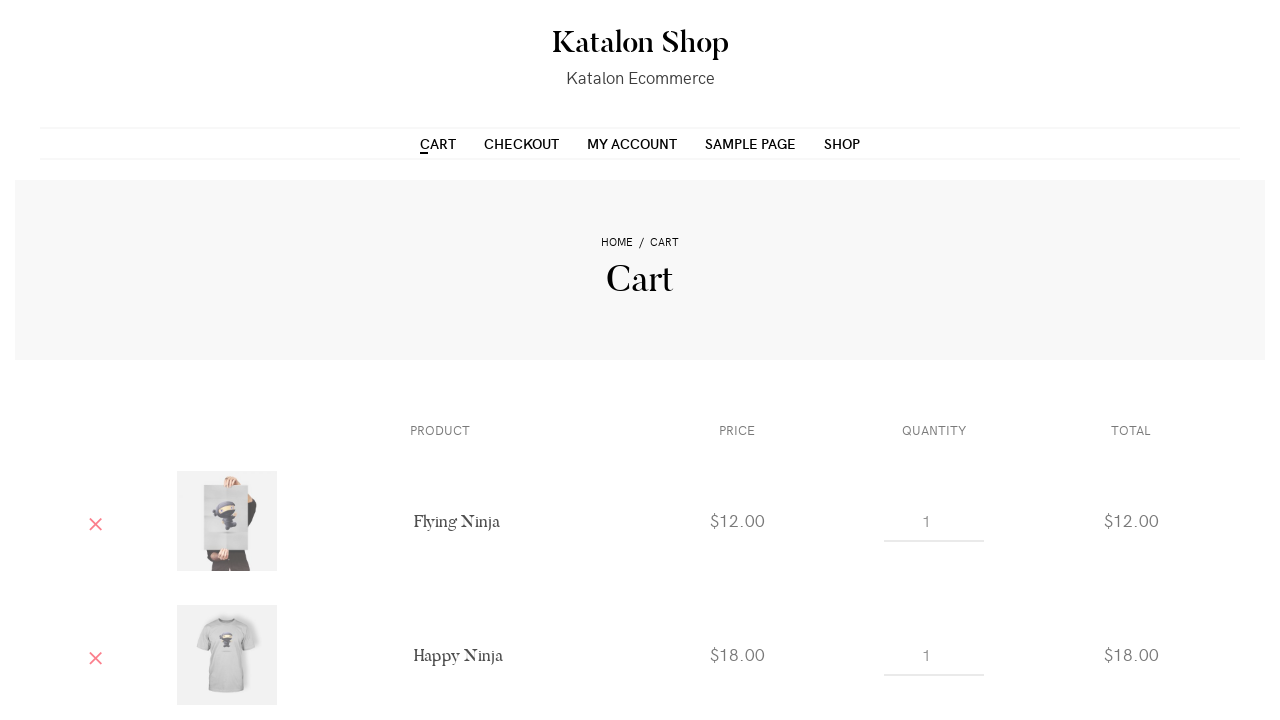

Waited for cart to update after product removal
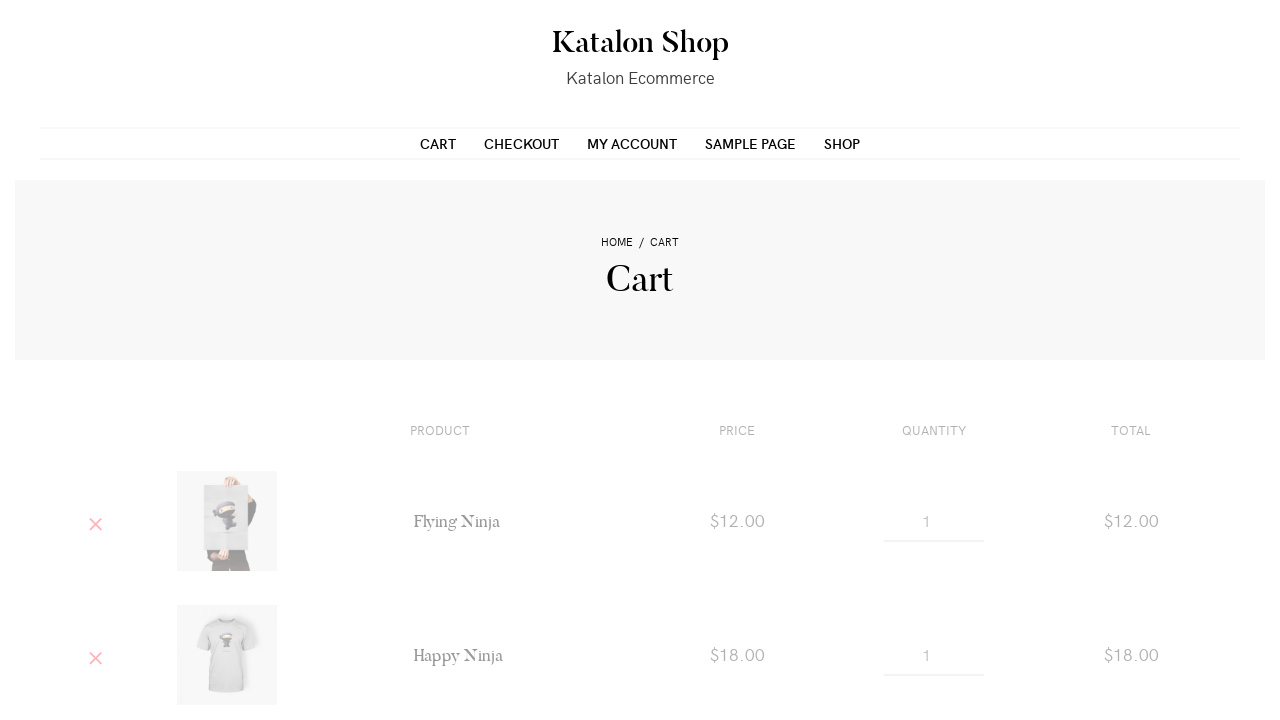

Cart page updated and stable after removal
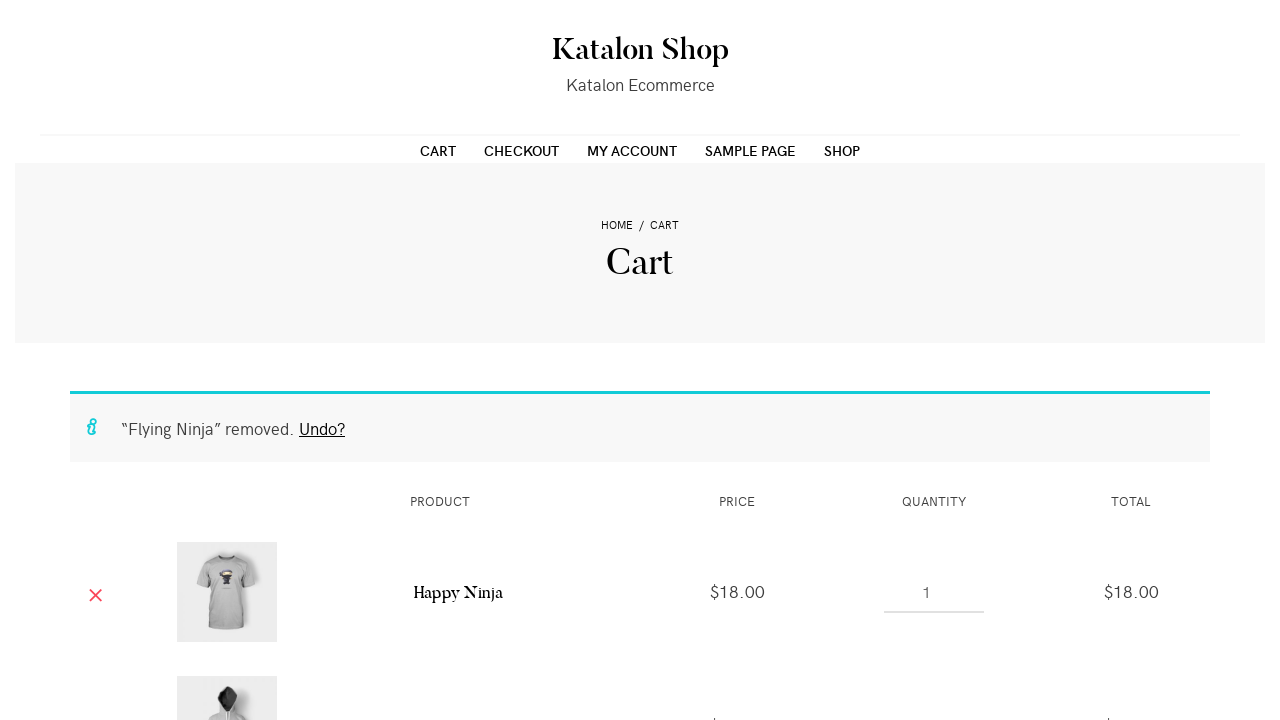

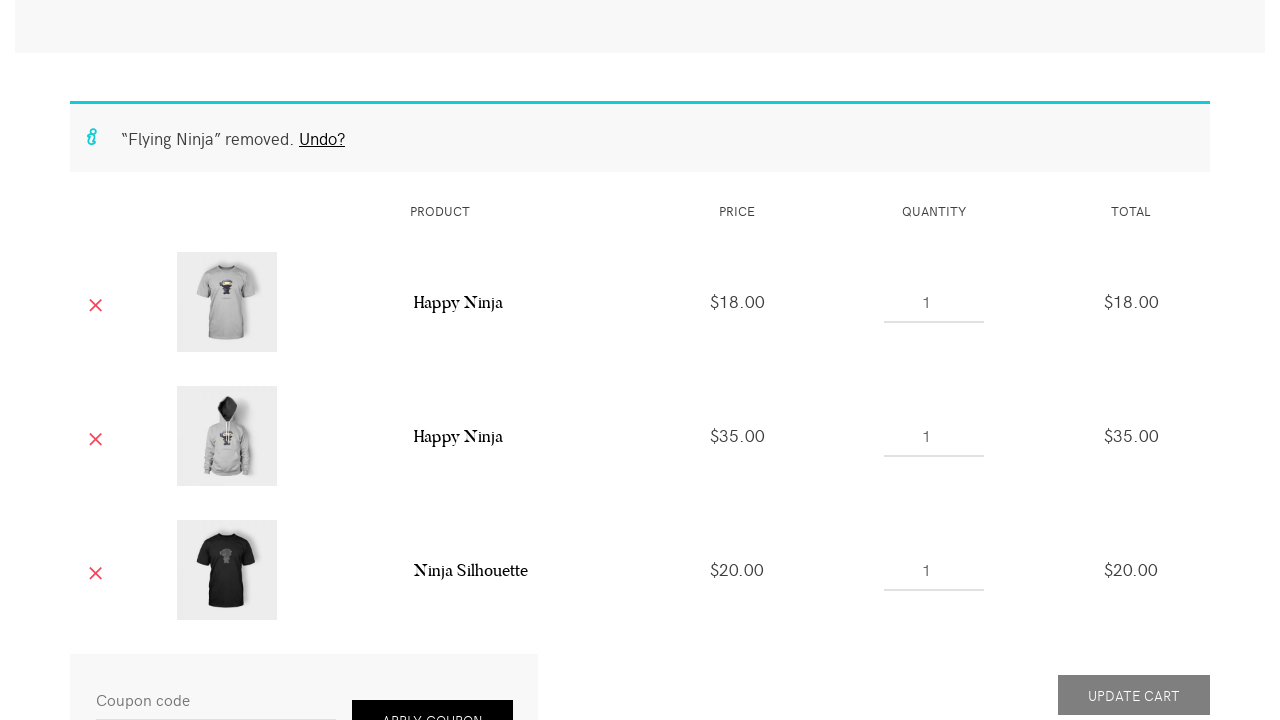